Tests React Semantic UI dropdown by selecting different user names and verifying the selection appears in an alert element.

Starting URL: https://react.semantic-ui.com/maximize/dropdown-example-selection/

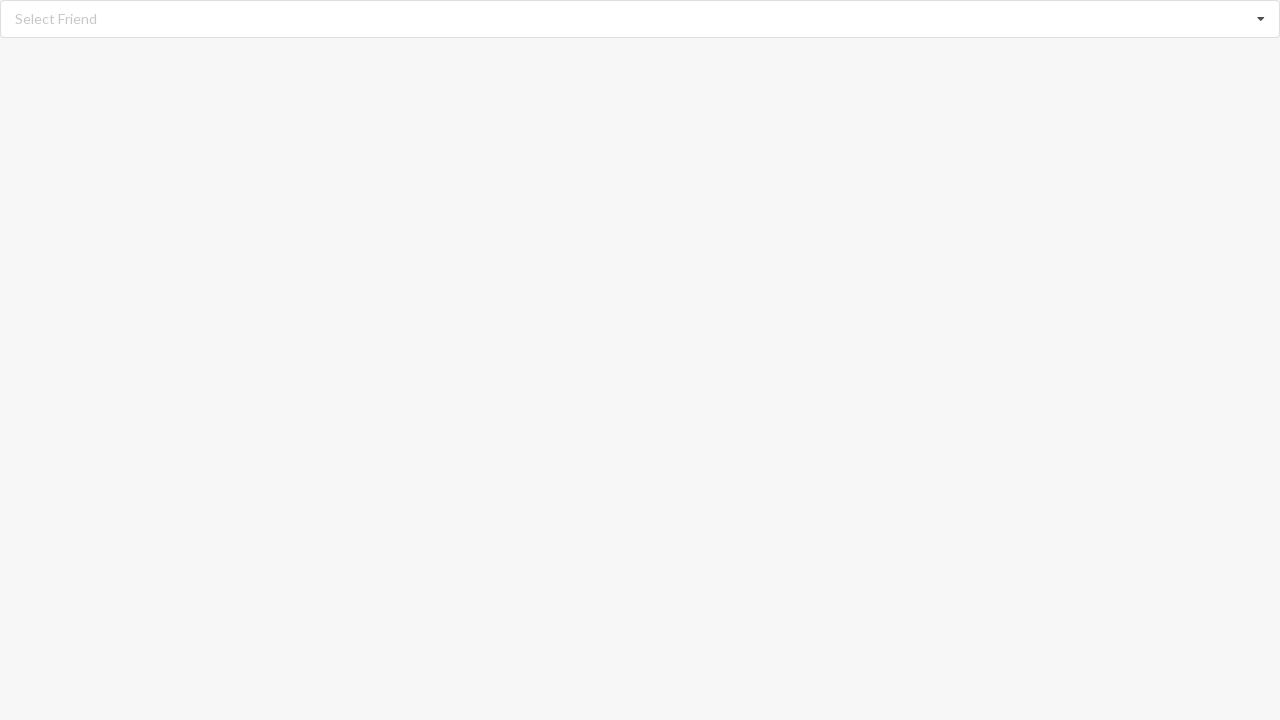

Clicked dropdown icon to open options at (1261, 19) on i.dropdown.icon
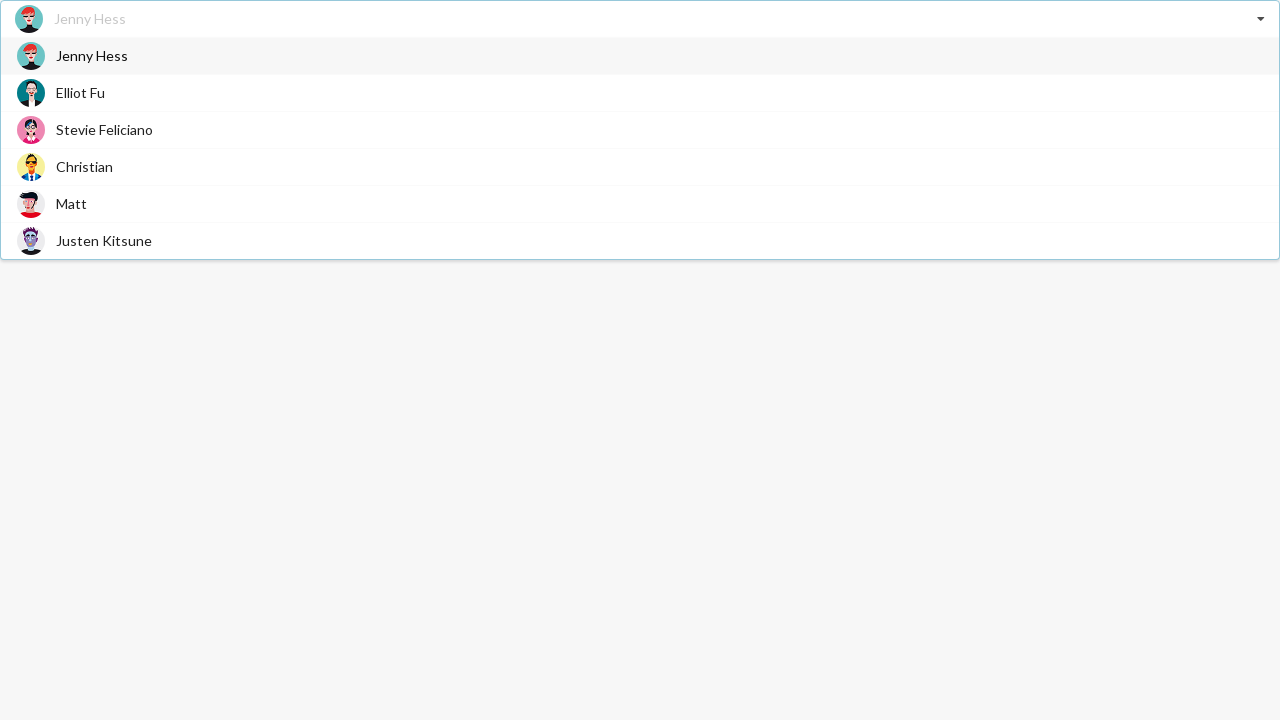

Dropdown options loaded
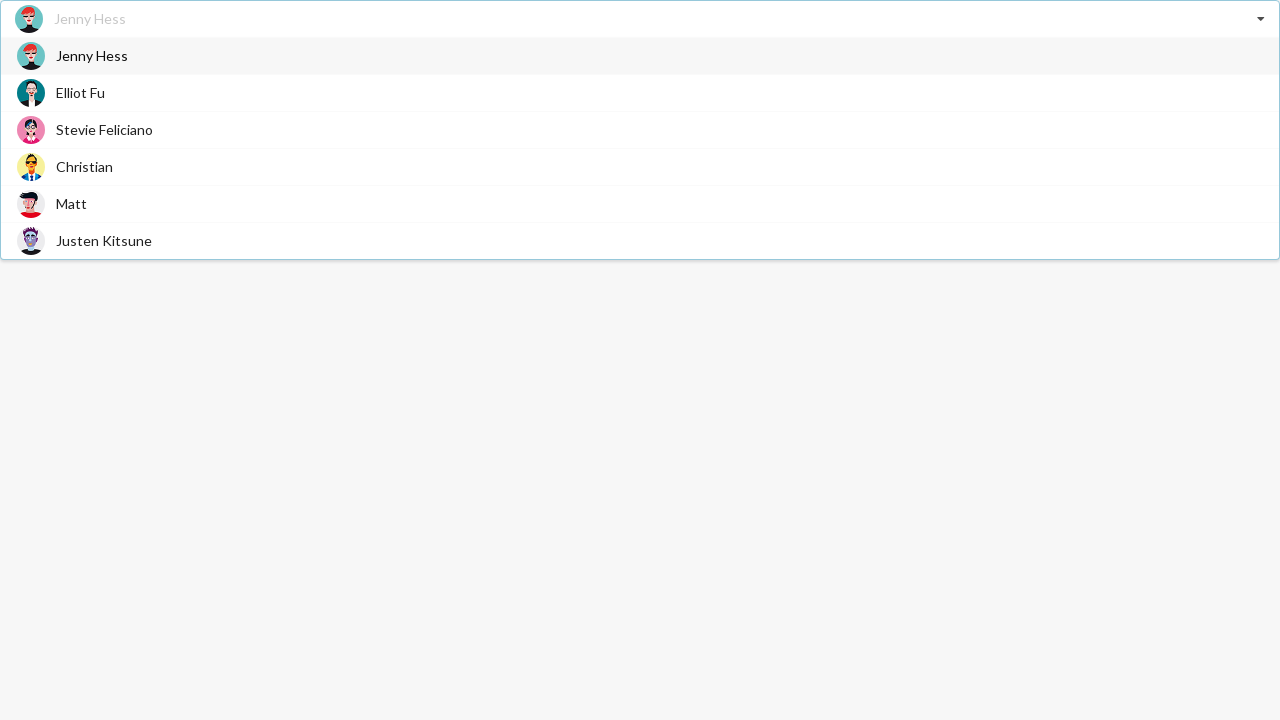

Selected 'Jenny Hess' from dropdown at (92, 56) on div[role='option'] span:has-text('Jenny Hess')
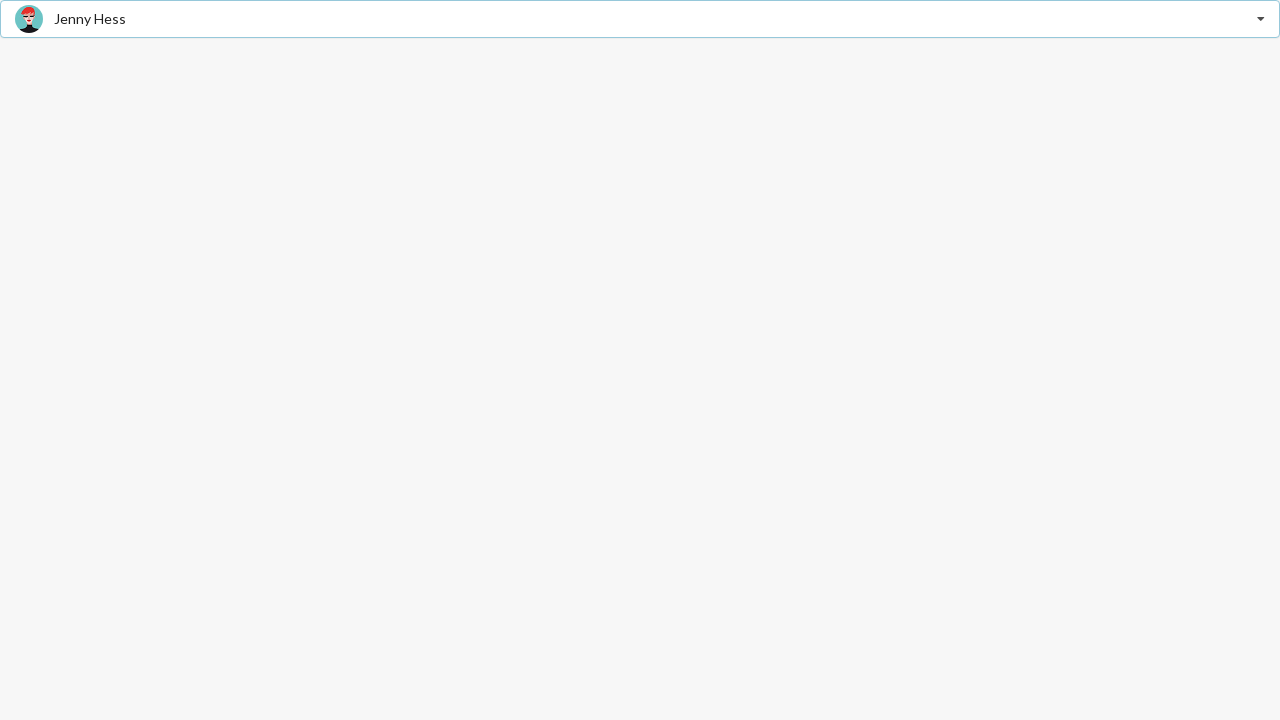

Alert element confirms 'Jenny Hess' selection
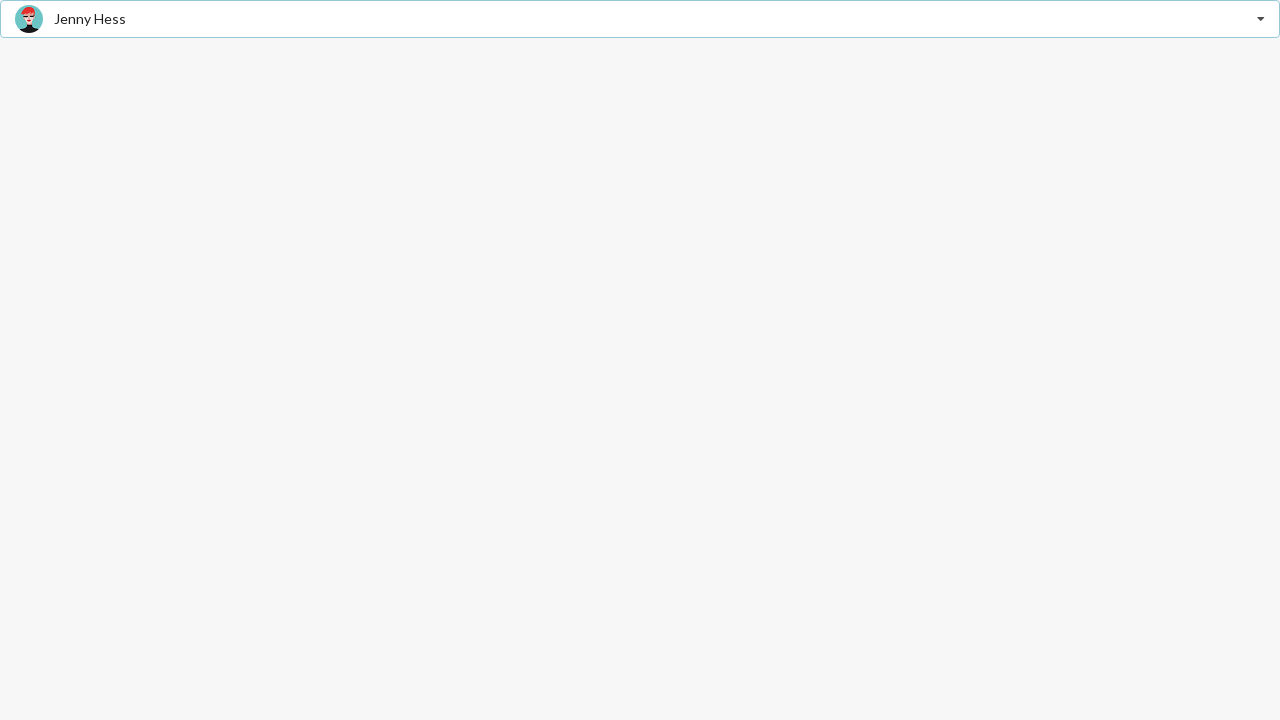

Clicked dropdown icon to open options at (1261, 19) on i.dropdown.icon
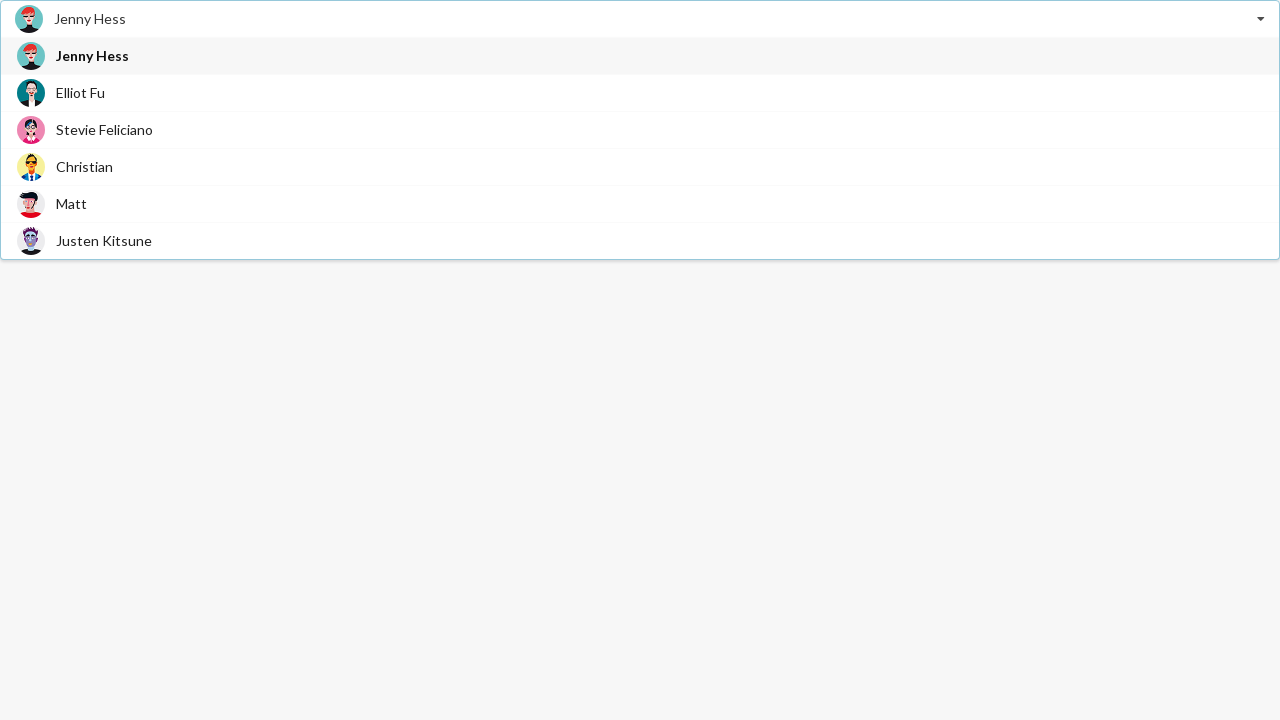

Dropdown options loaded
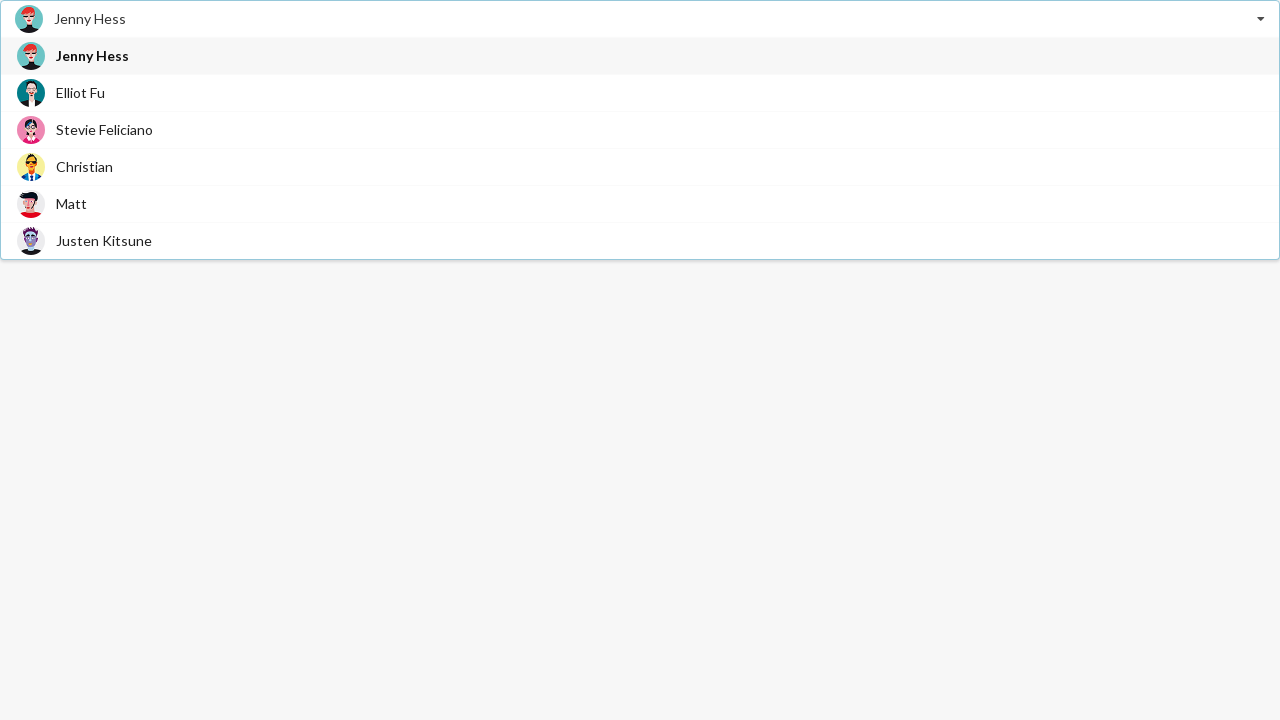

Selected 'Elliot Fu' from dropdown at (80, 92) on div[role='option'] span:has-text('Elliot Fu')
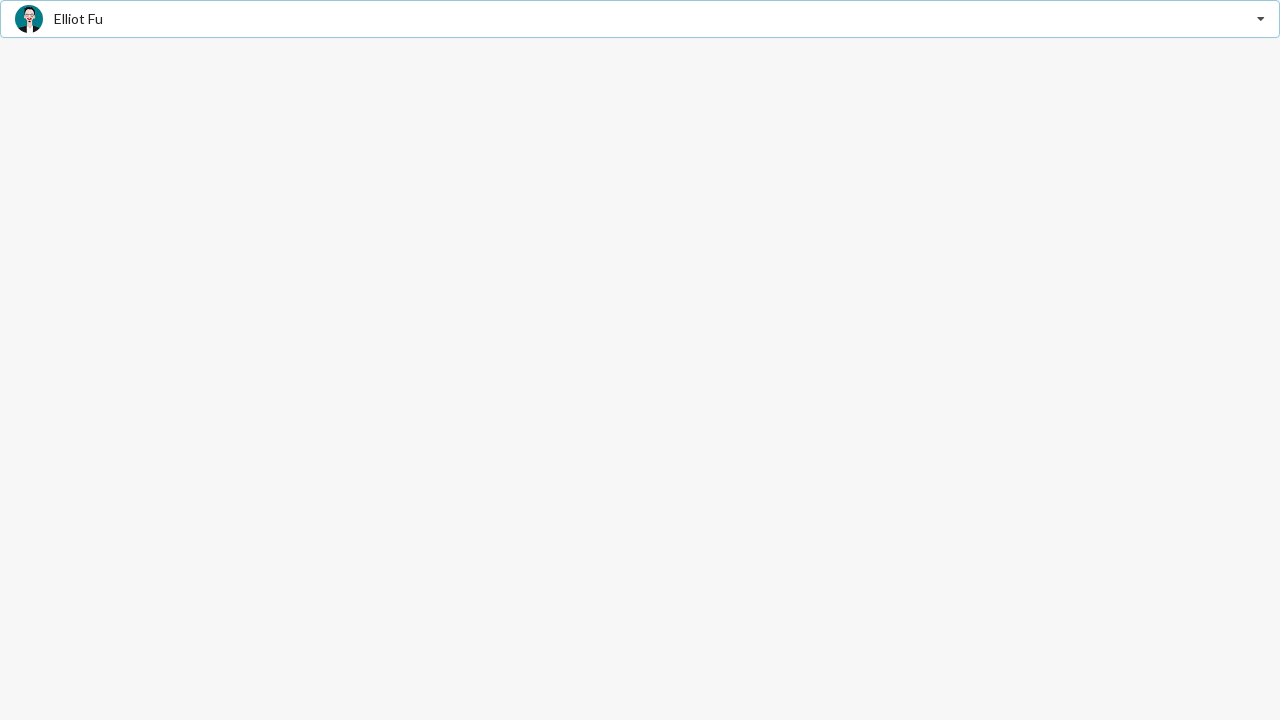

Alert element confirms 'Elliot Fu' selection
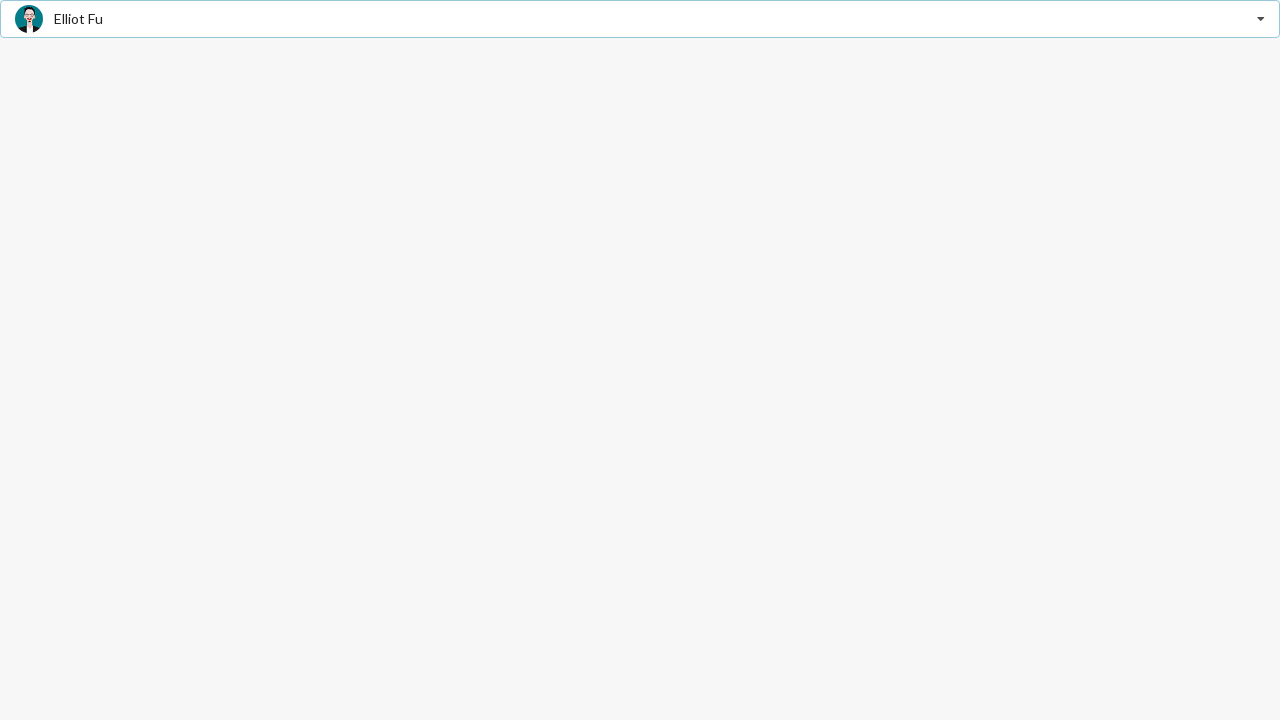

Clicked dropdown icon to open options at (1261, 19) on i.dropdown.icon
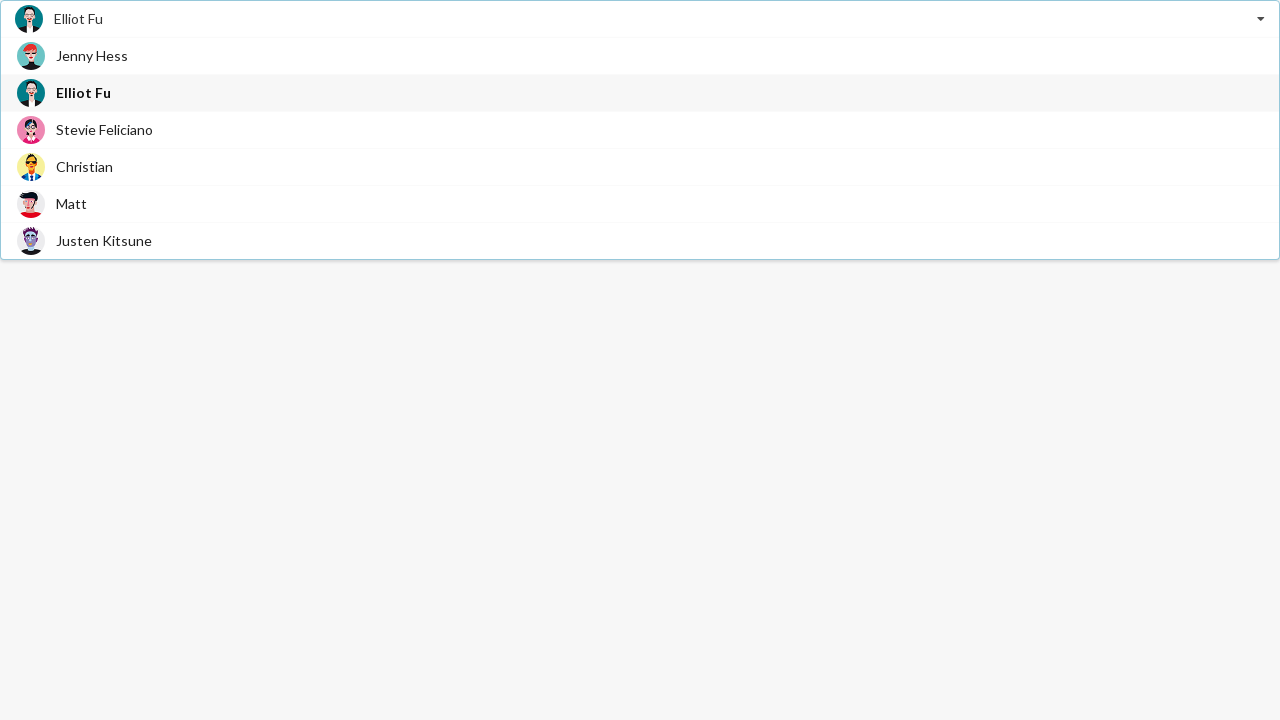

Dropdown options loaded
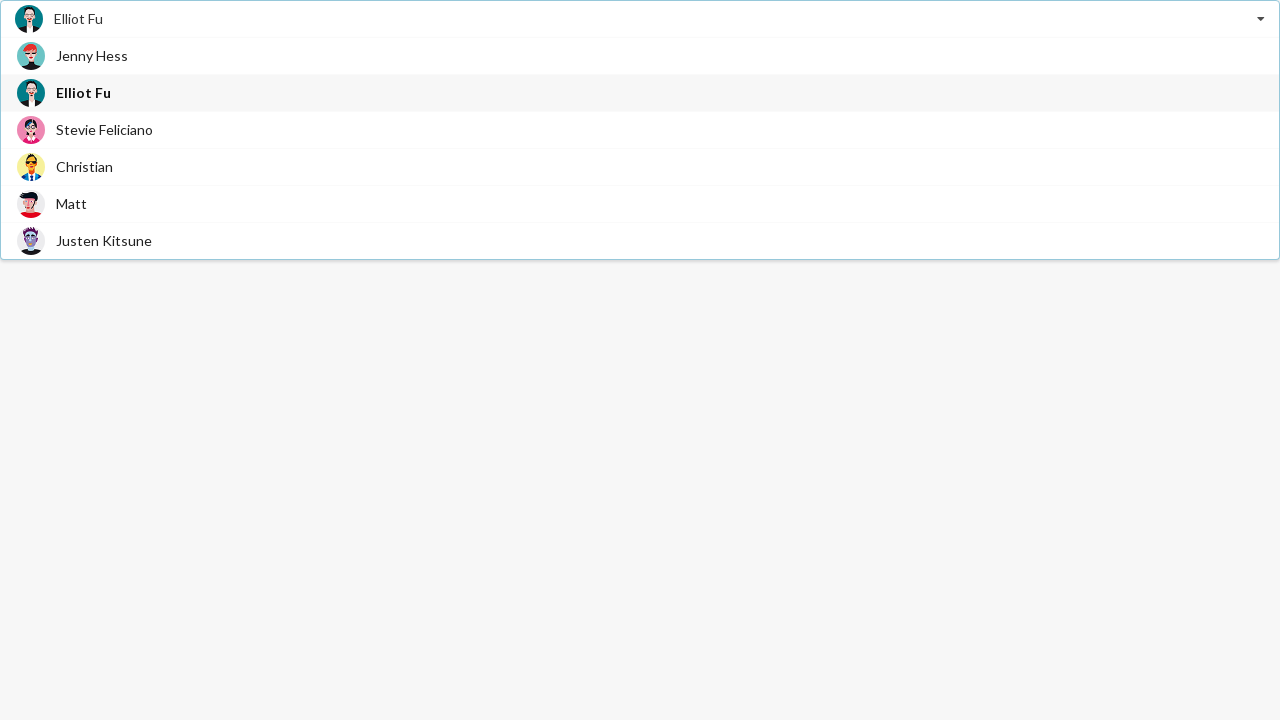

Selected 'Matt' from dropdown at (72, 204) on div[role='option'] span:has-text('Matt')
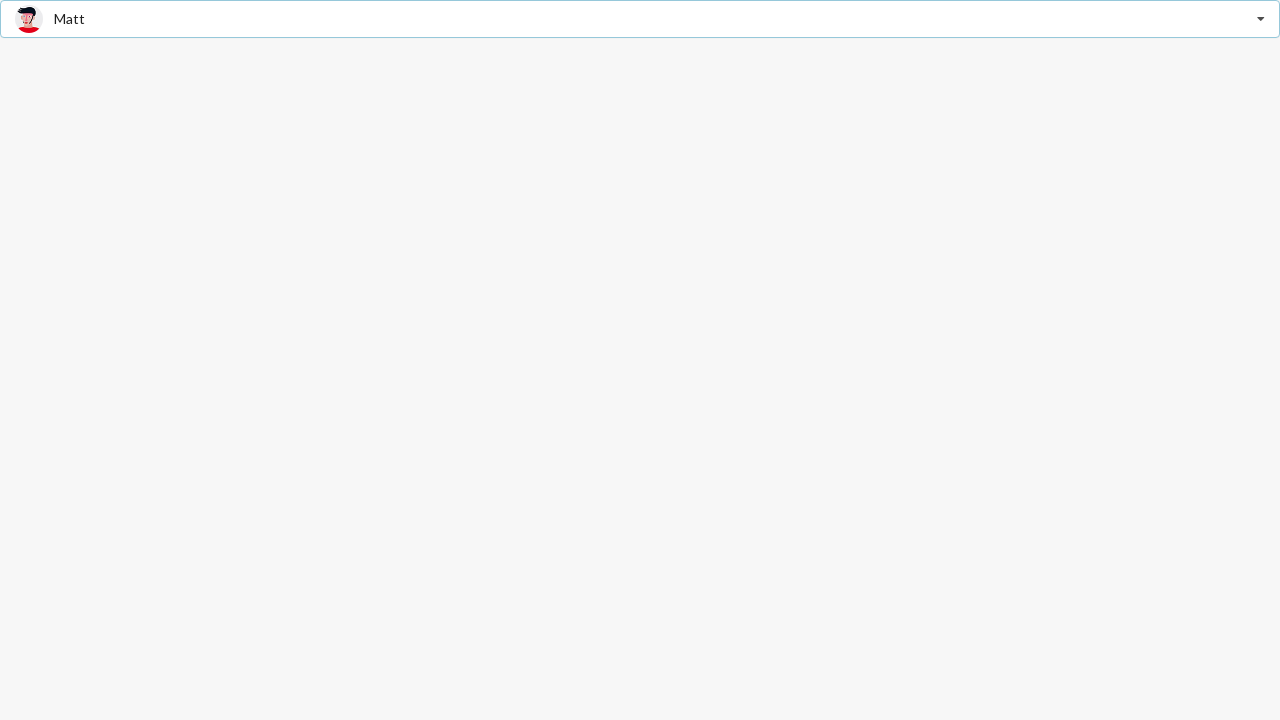

Alert element confirms 'Matt' selection
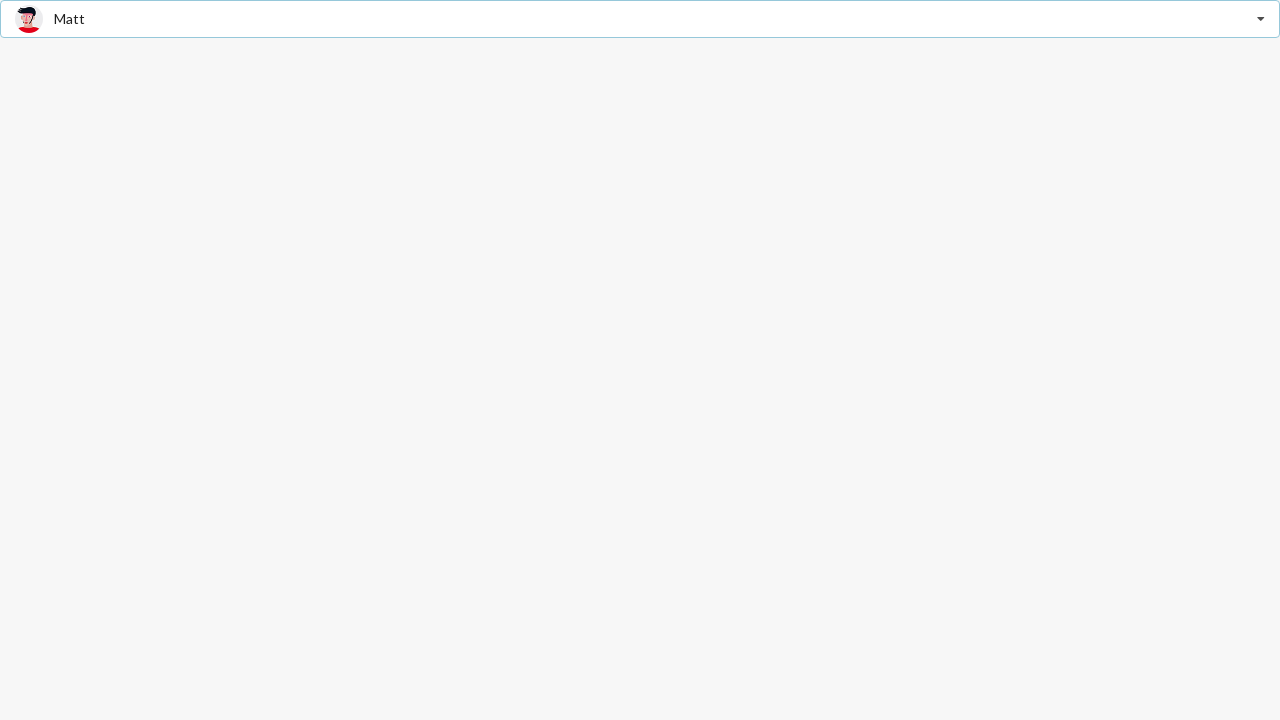

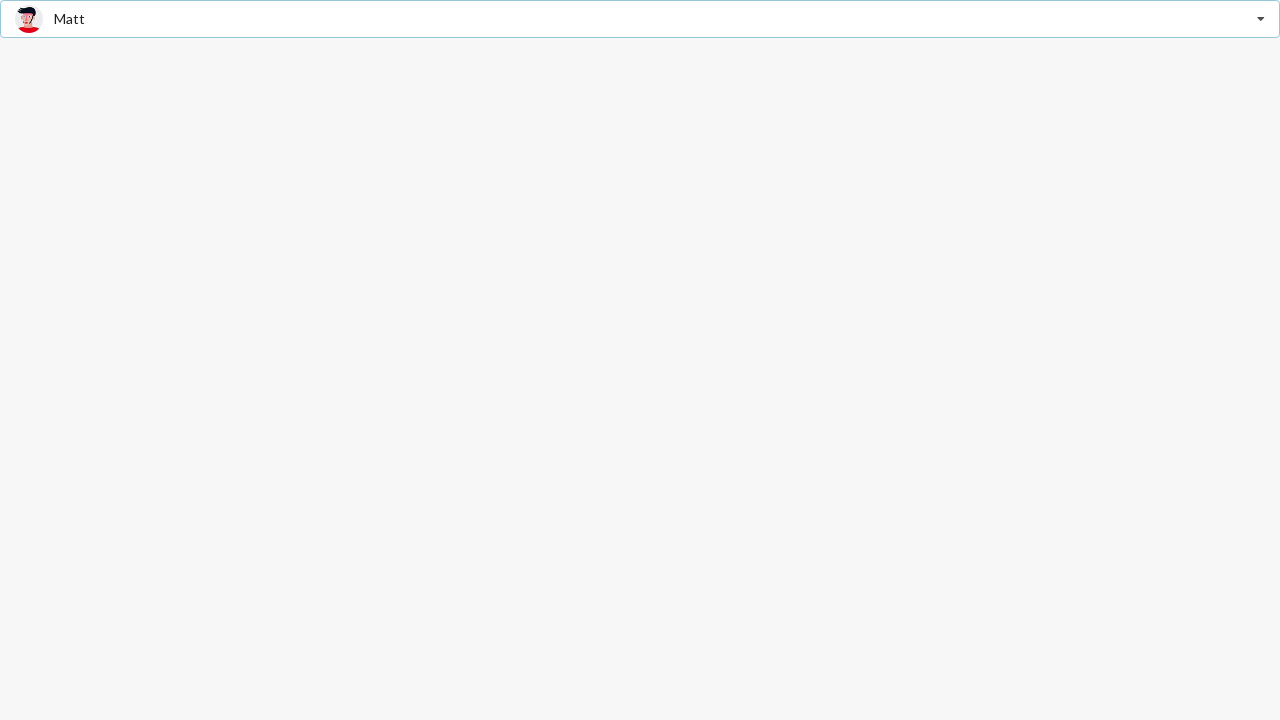